Tests JavaScript prompt alert functionality by clicking a button to trigger a prompt dialog, entering text, accepting it, and verifying the entered text appears in the result

Starting URL: https://the-internet.herokuapp.com/javascript_alerts

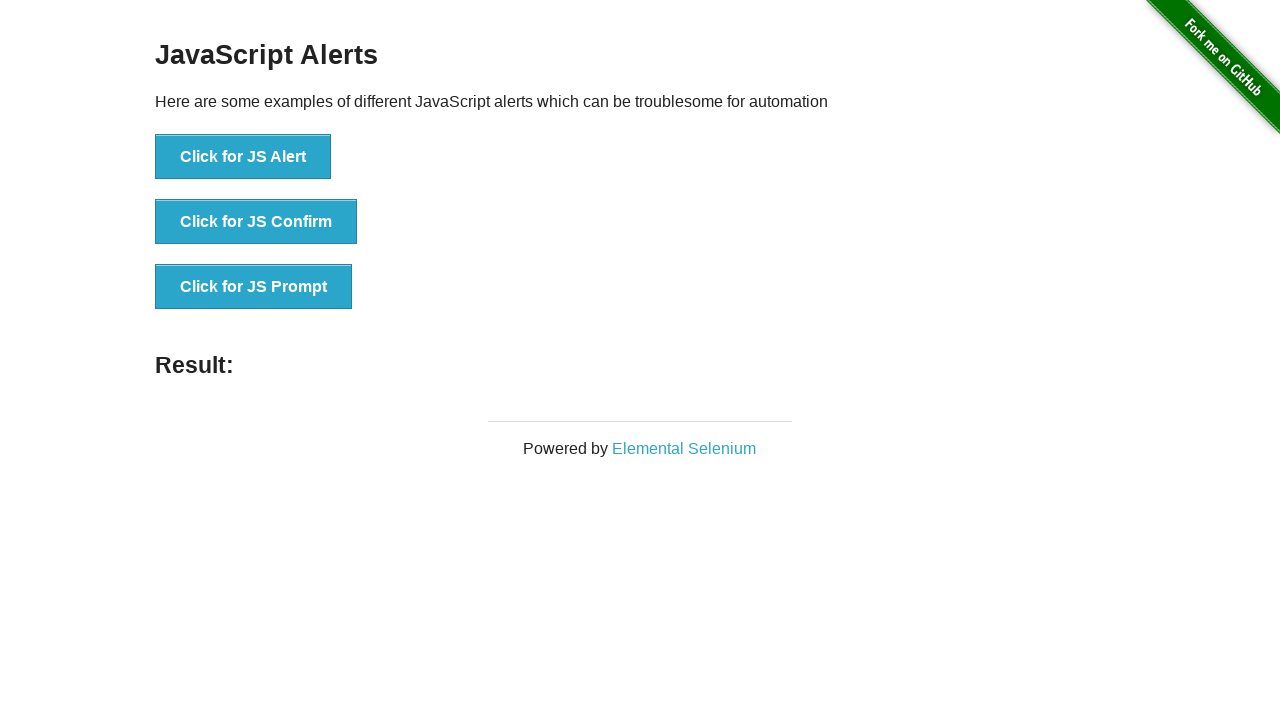

Set up dialog handler to accept prompt with text 'Pramod'
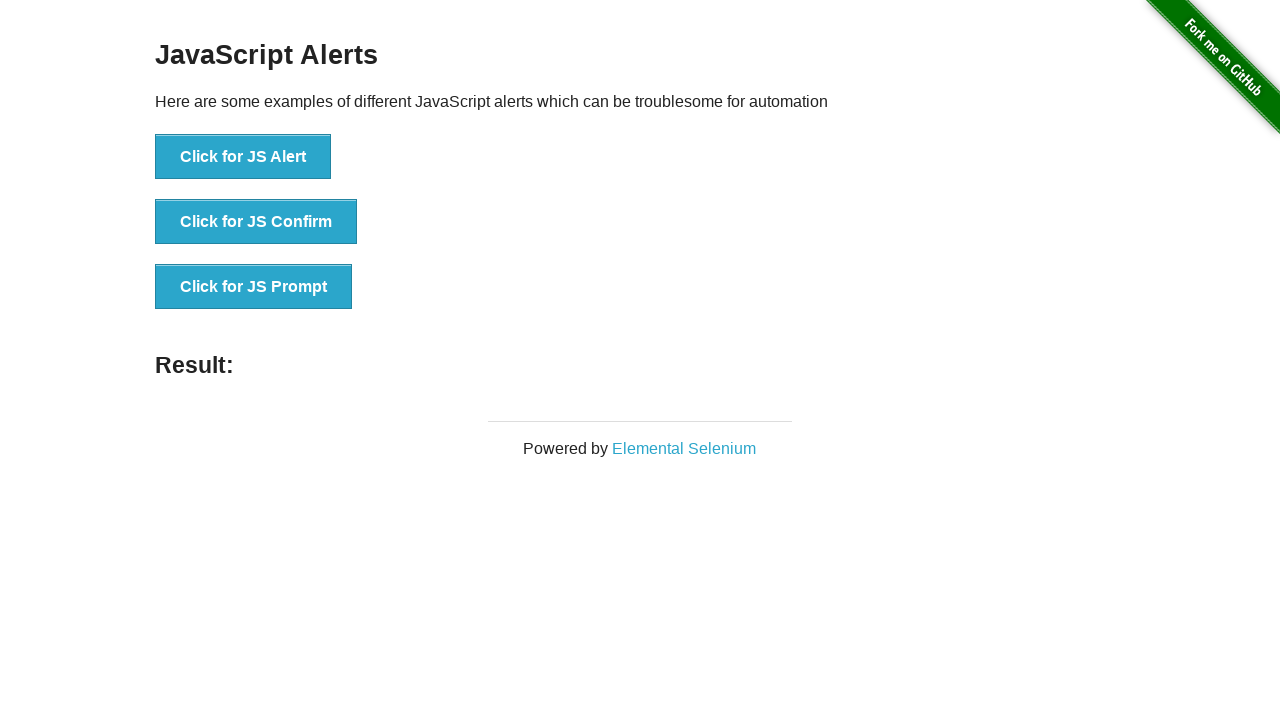

Clicked the JS Prompt button to trigger prompt alert at (254, 287) on xpath=//button[@onclick='jsPrompt()']
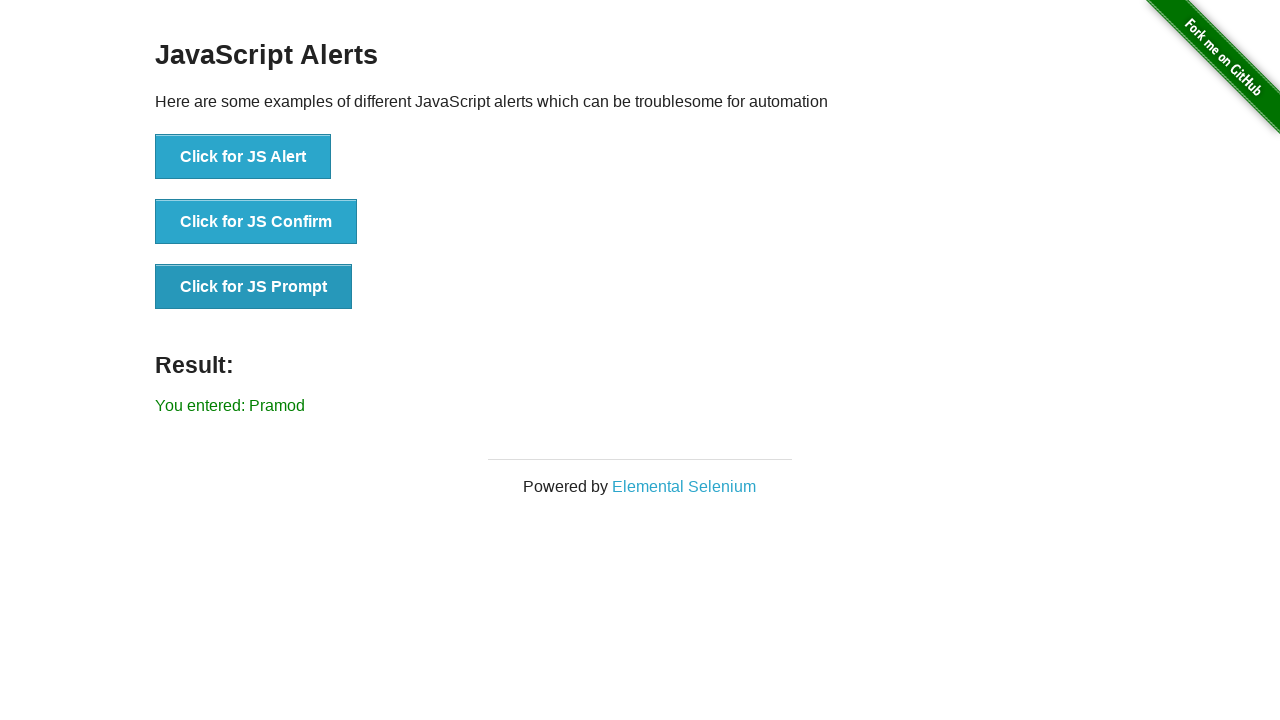

Result element appeared after prompt was accepted
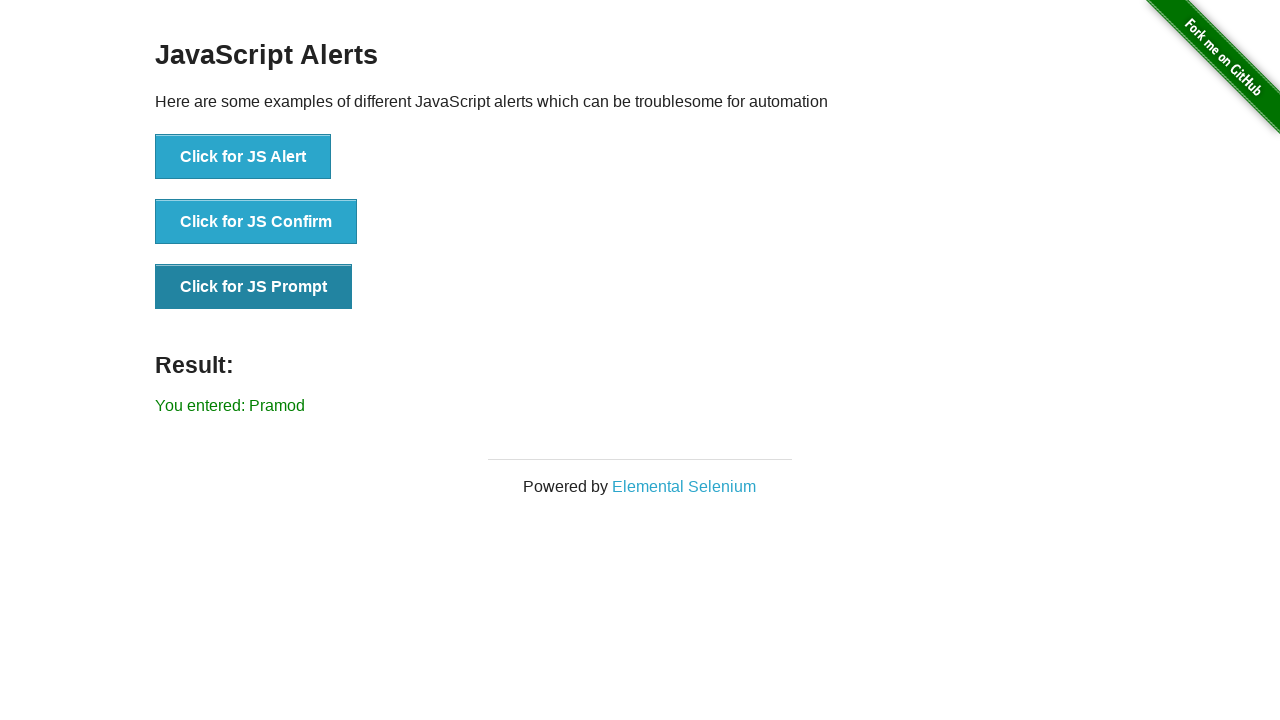

Retrieved result text from page
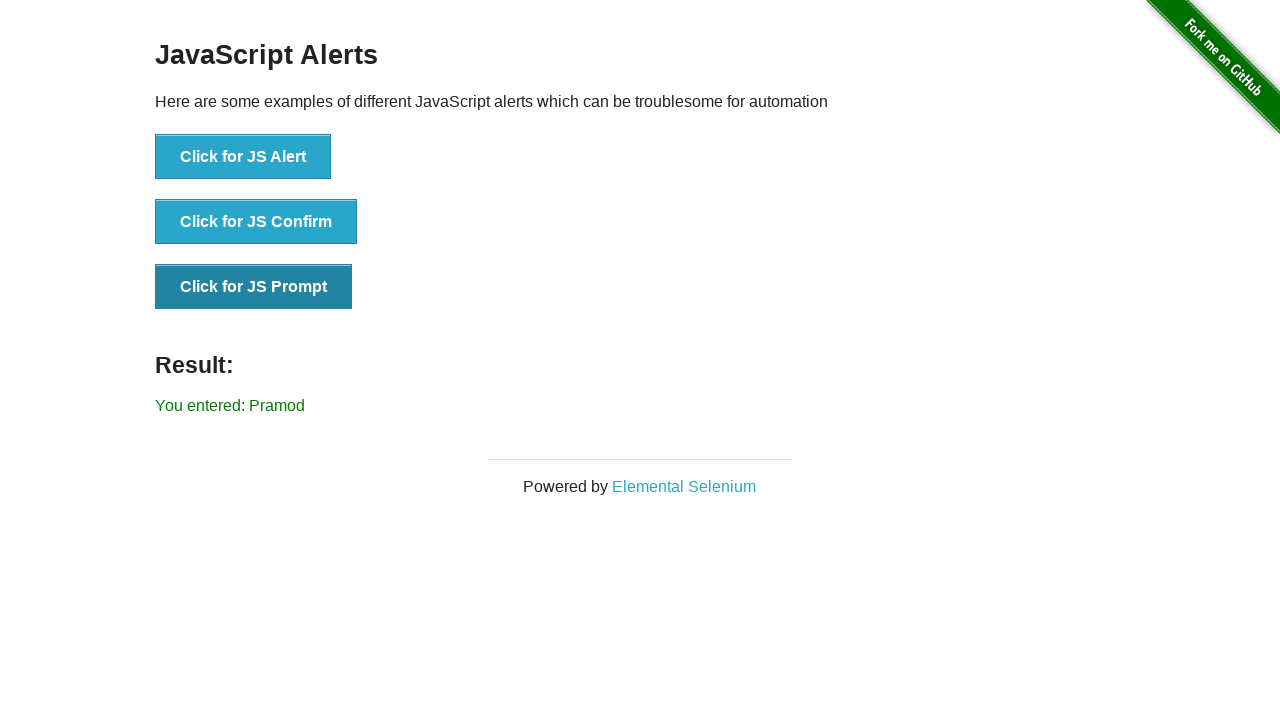

Verified result text matches expected value 'You entered: Pramod'
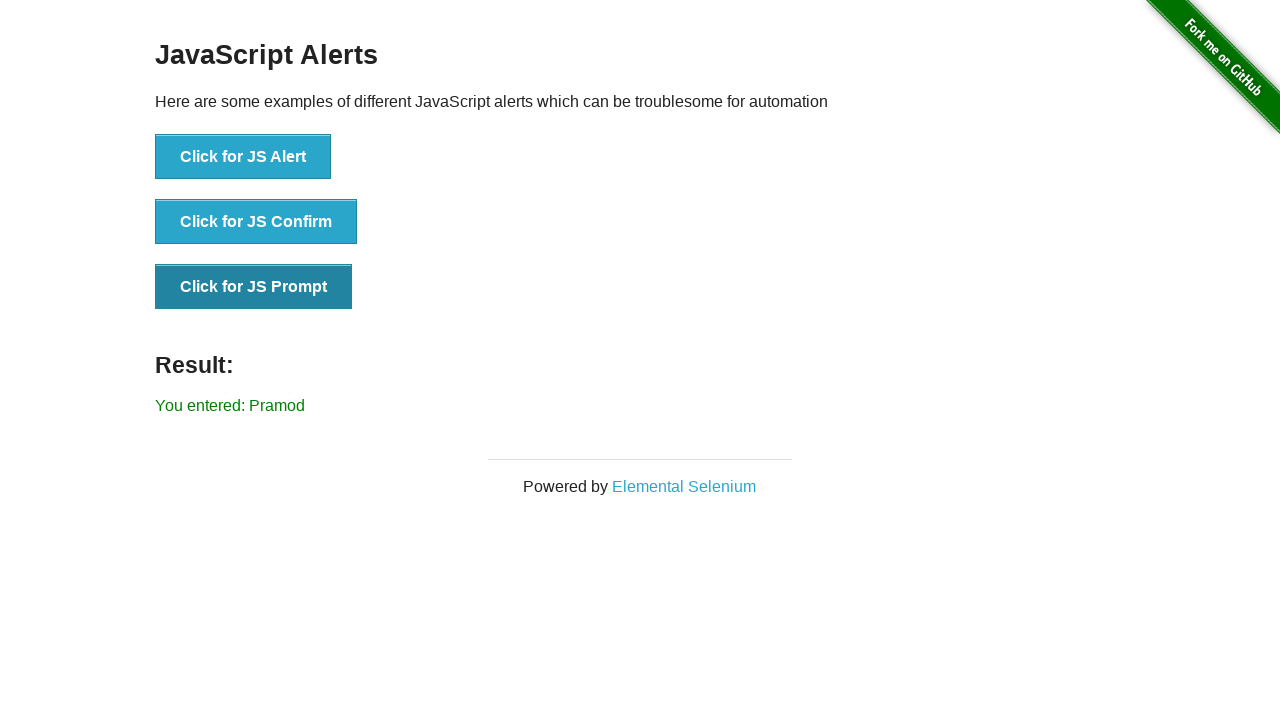

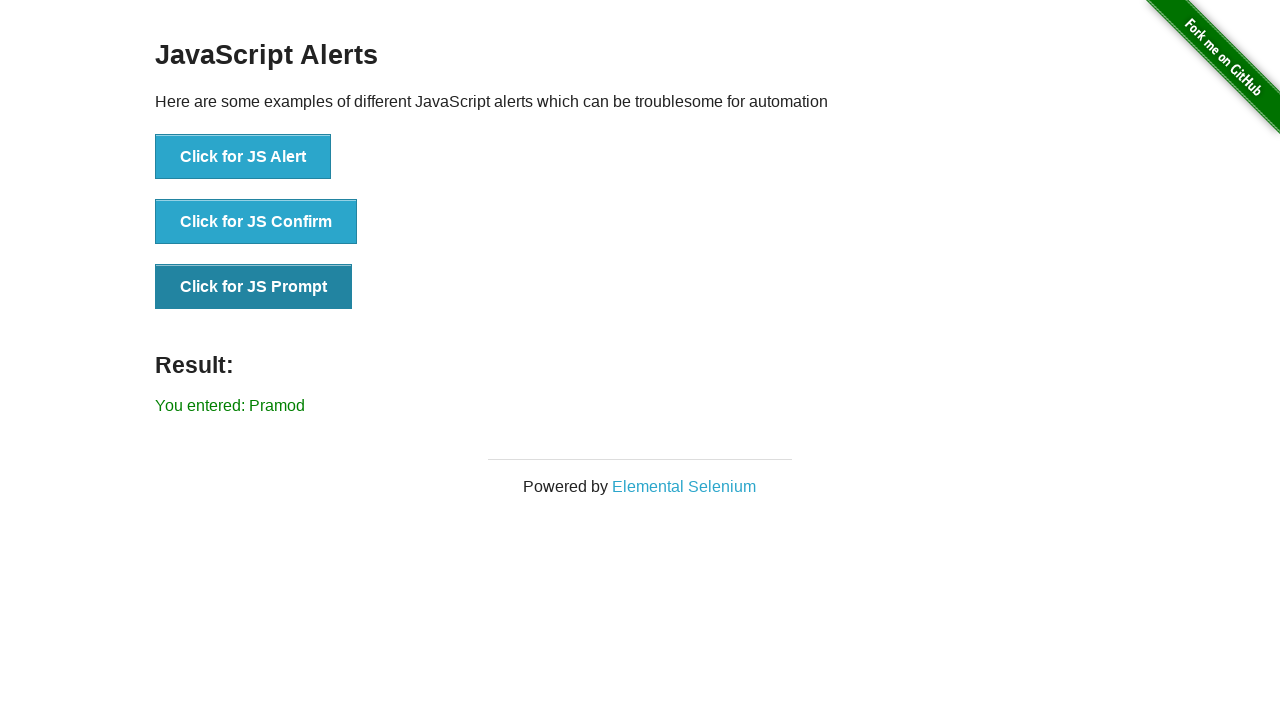